Tests the carousel functionality on the homepage by clicking through the next button to cycle through banner images

Starting URL: https://www.demoblaze.com/

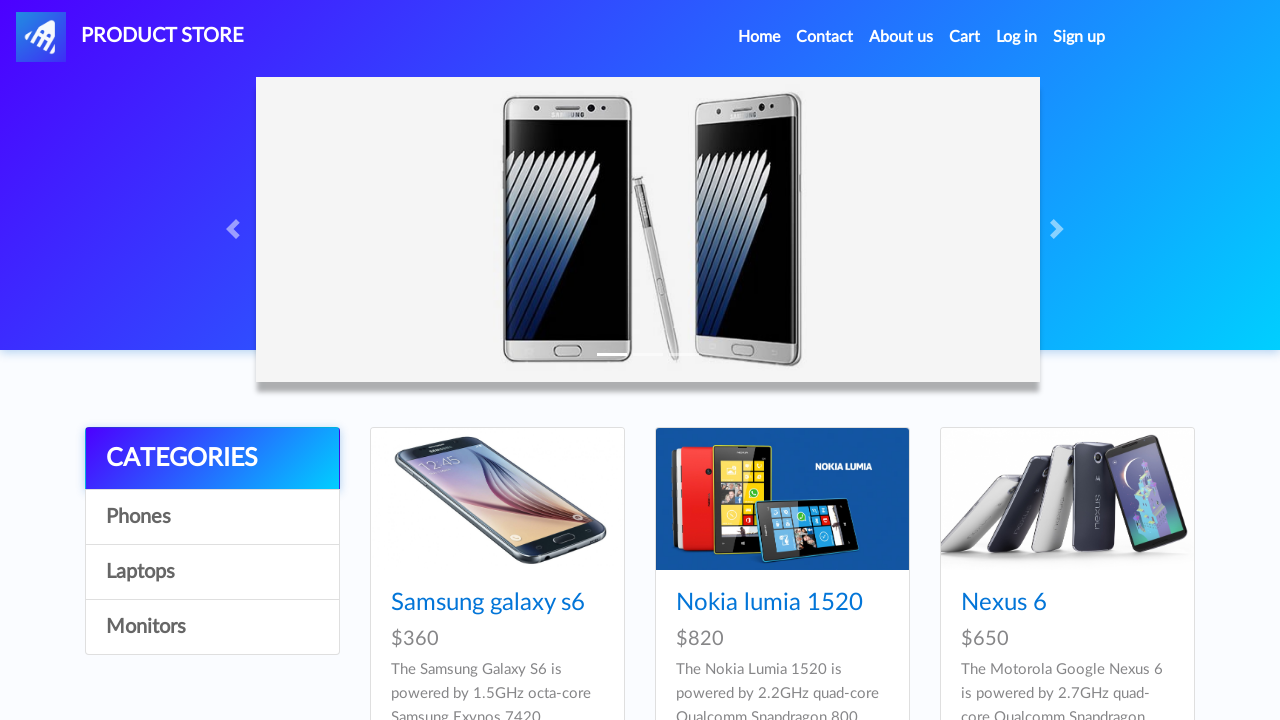

Located carousel next button
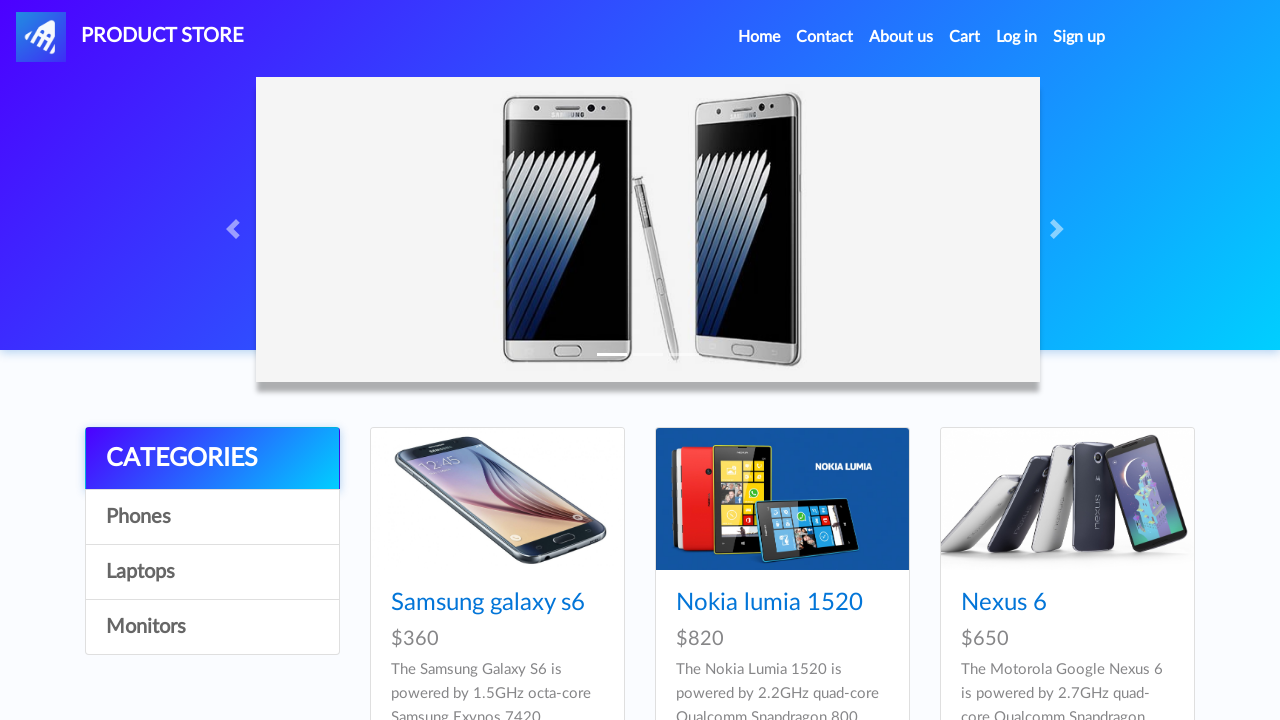

Carousel next button is visible
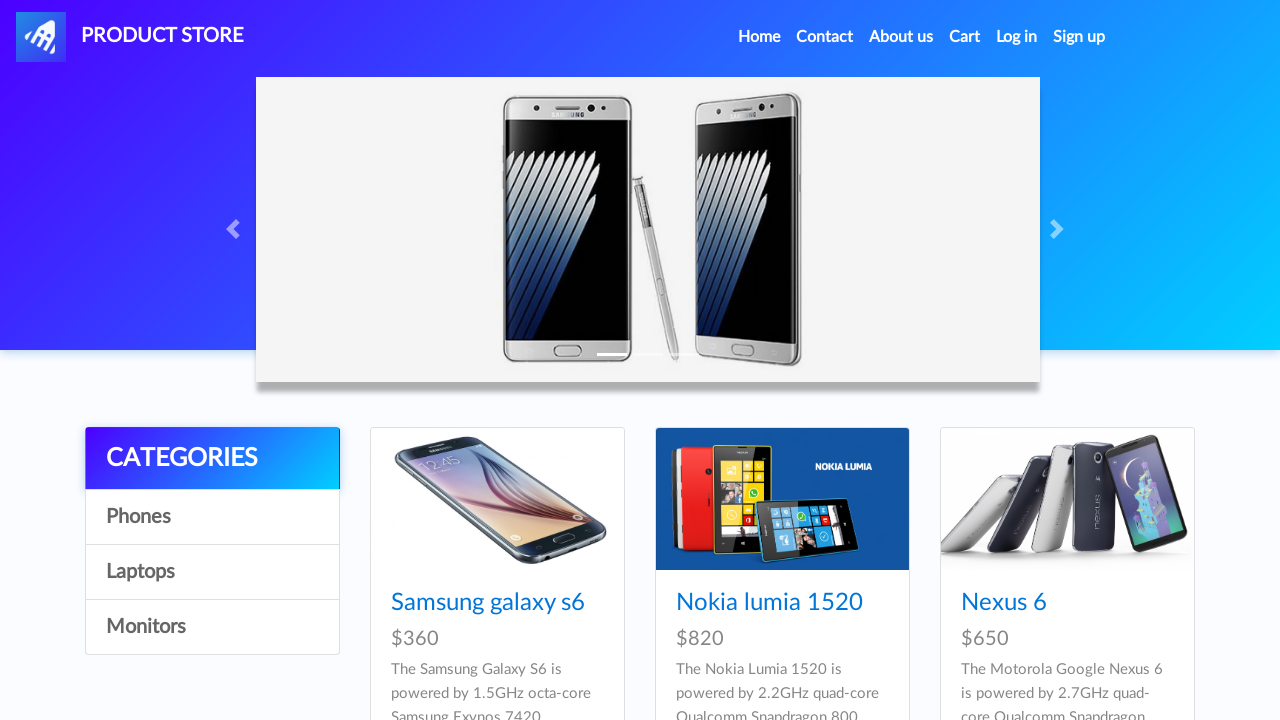

Retrieved all carousel next buttons
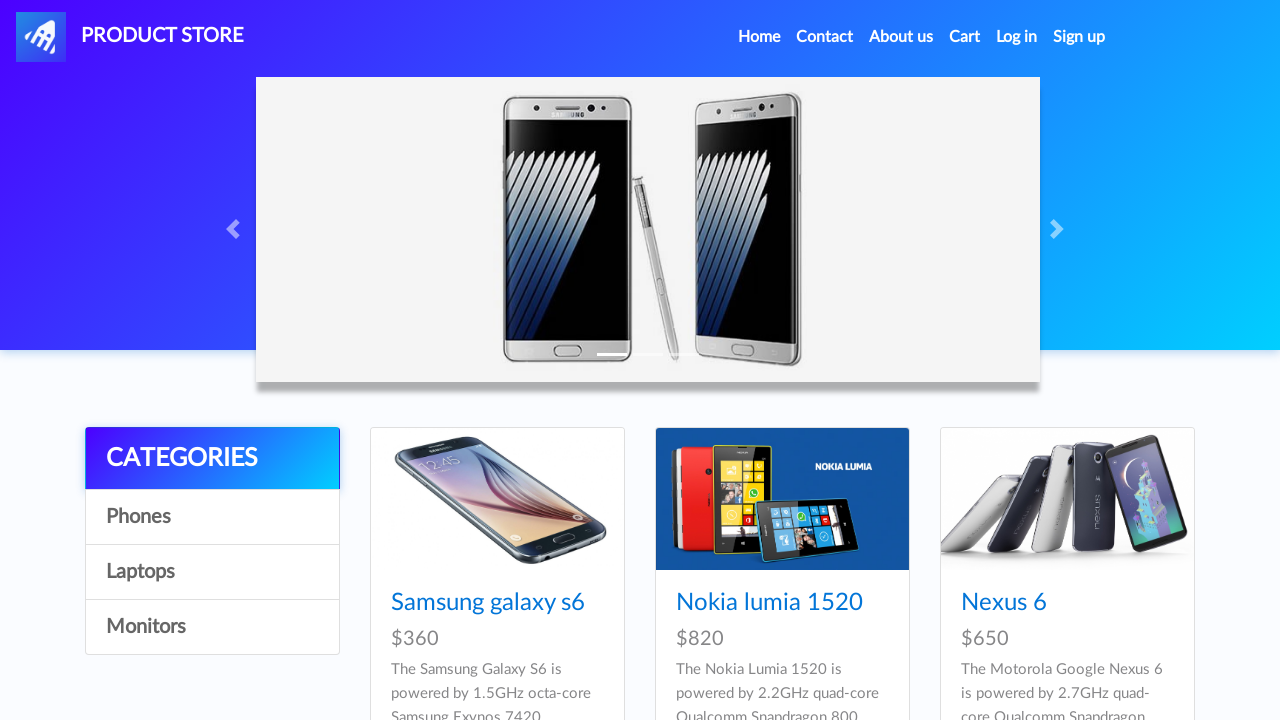

Clicked carousel next button to advance banner image at (1060, 229) on xpath=//a[@class='carousel-control-next' and @data-slide='next'] >> nth=0
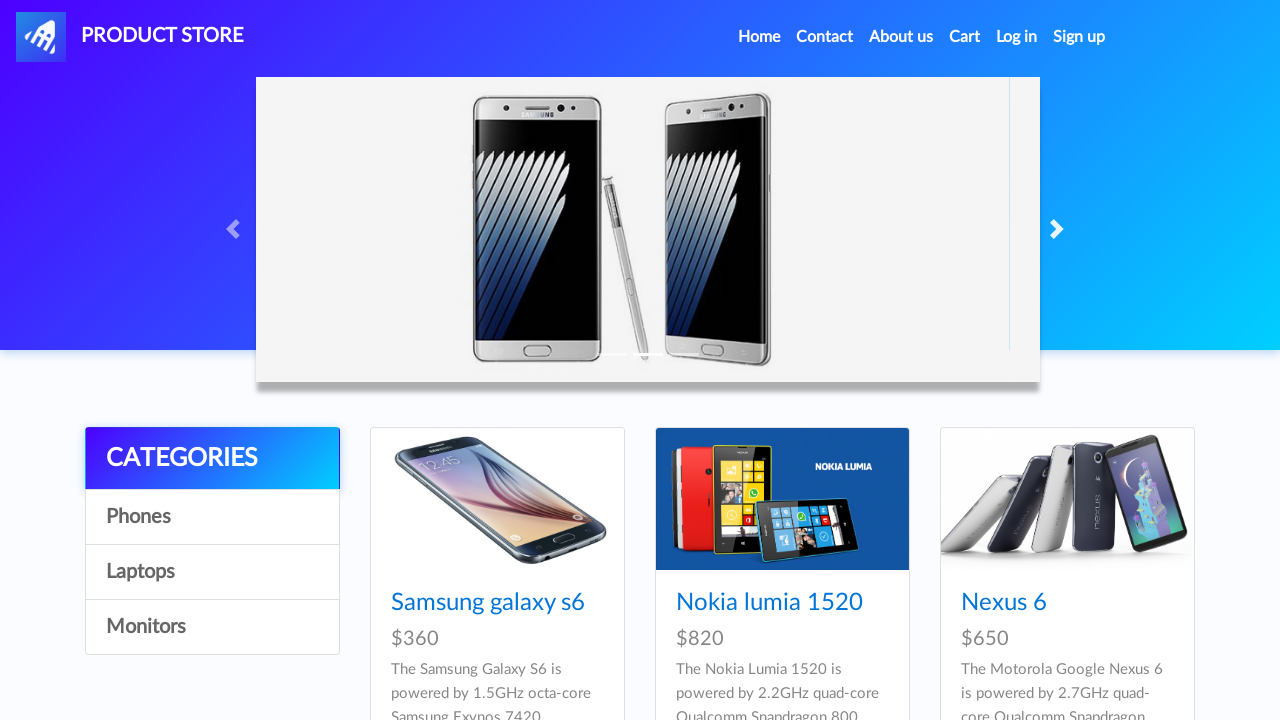

Waited 500ms for carousel transition animation to complete
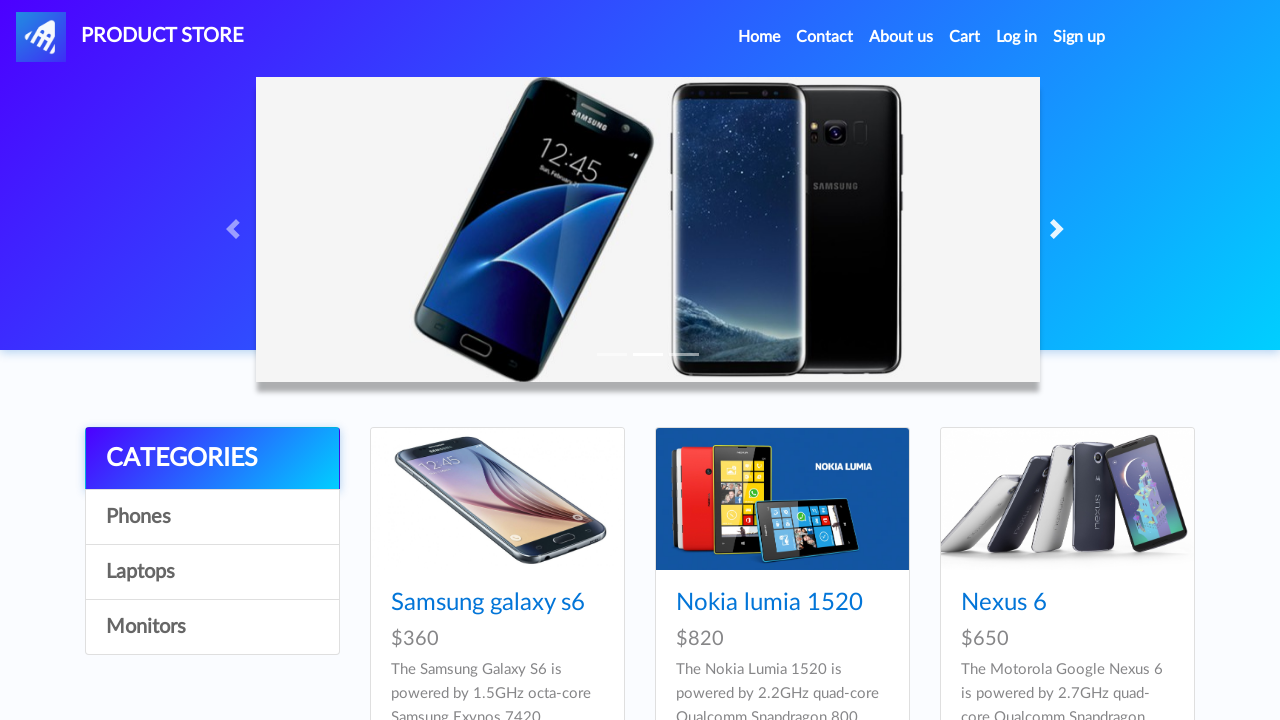

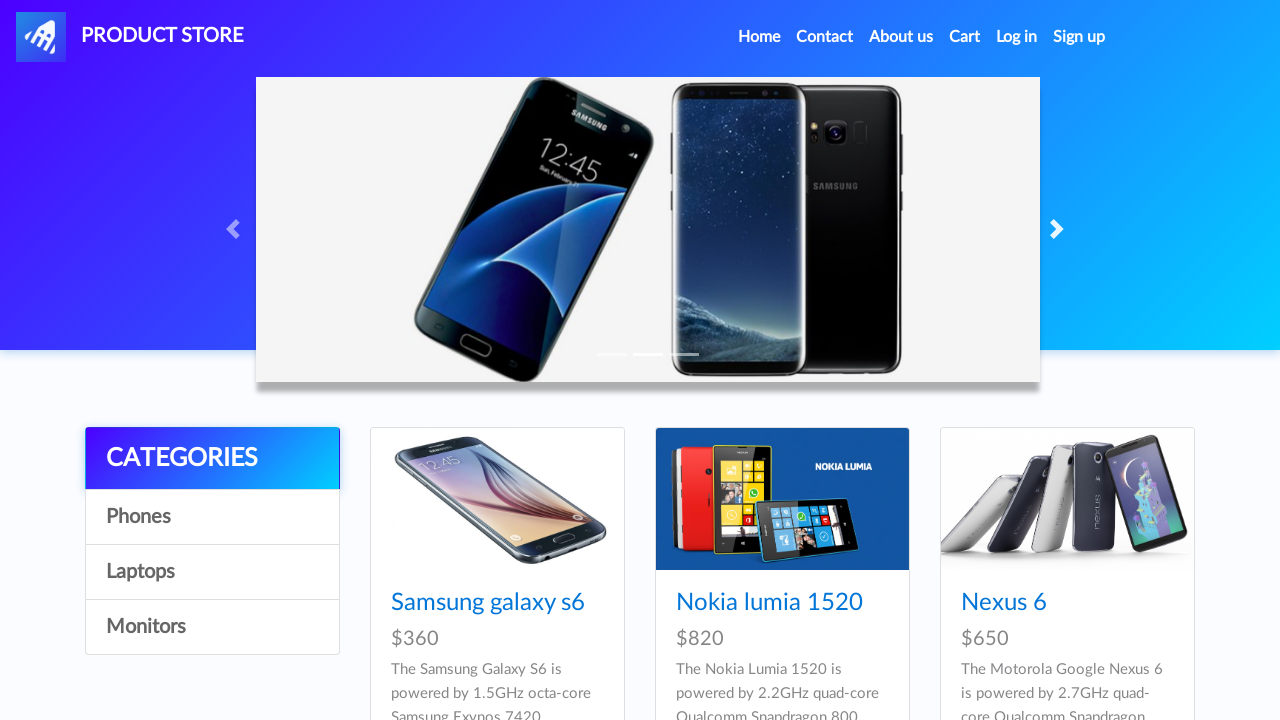